Tests editing a todo item by double-clicking it, updating the text, and verifying the change

Starting URL: https://demo.playwright.dev/todomvc

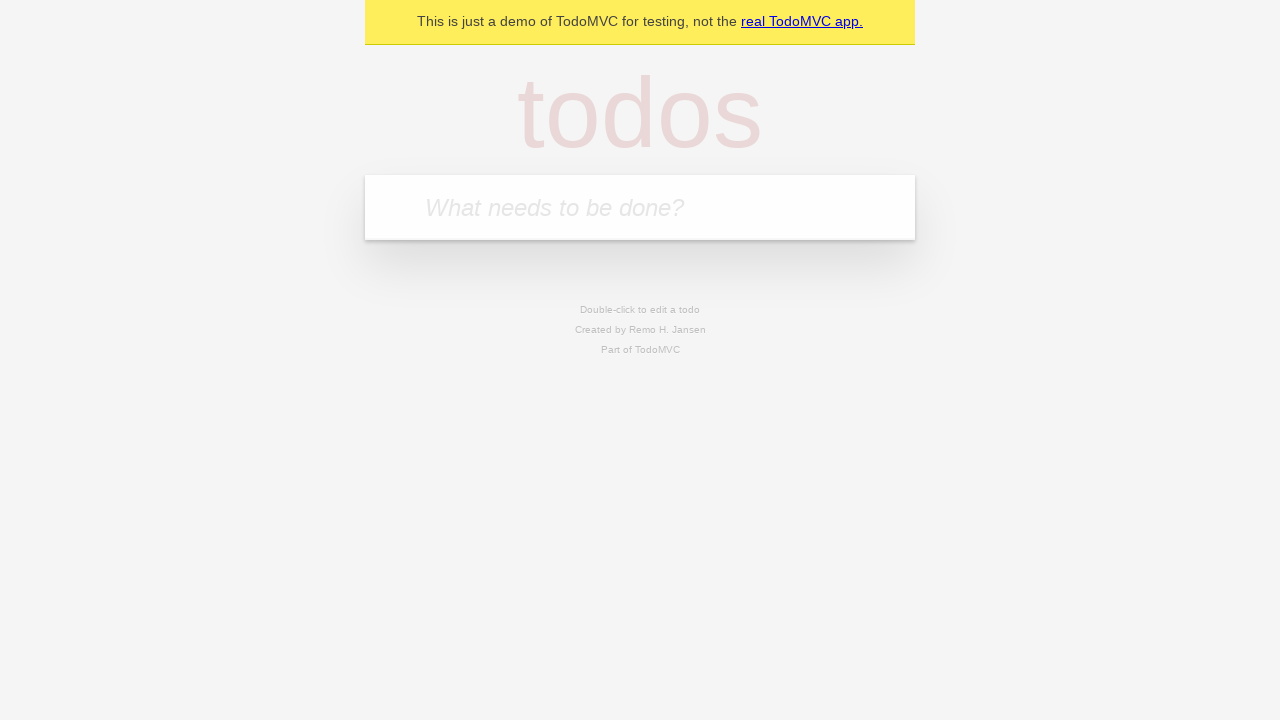

Filled new todo input with 'Original Todo' on input.new-todo
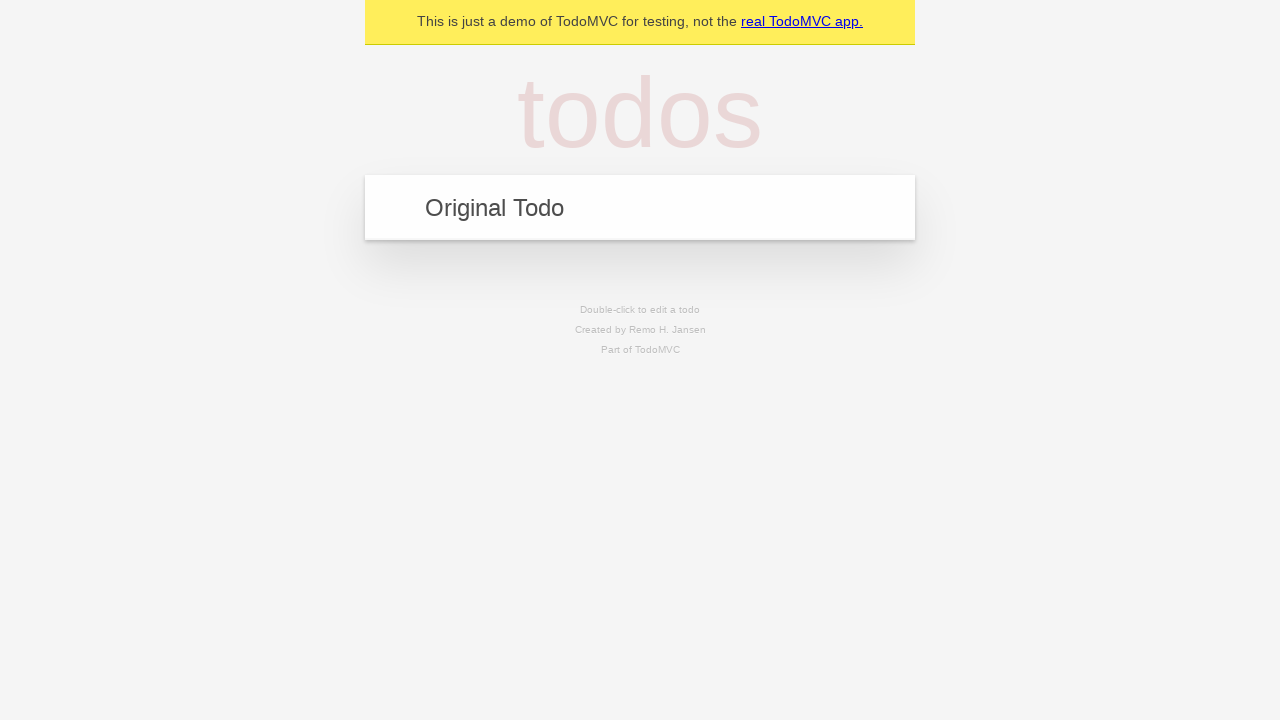

Pressed Enter to create the todo item on input.new-todo
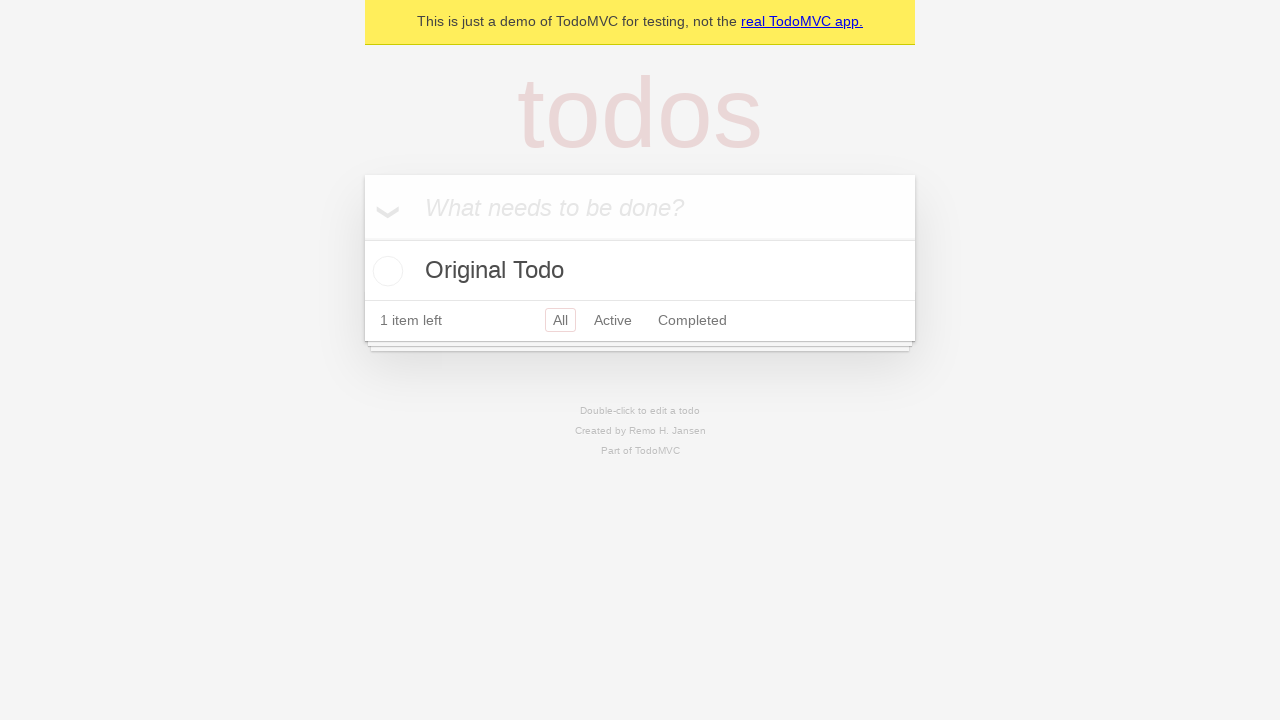

Waited for todo item to appear in the list
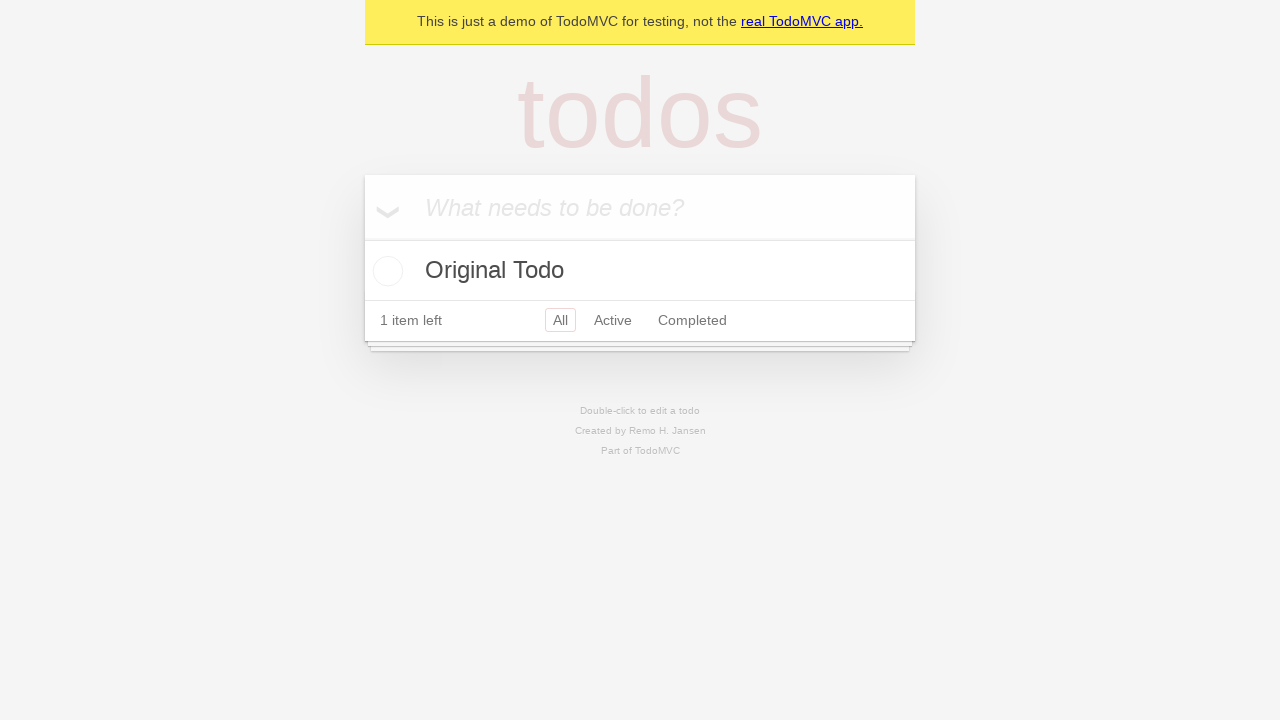

Double-clicked on the first todo item to enter edit mode at (640, 271) on li[data-testid="todo-item"]:first-child
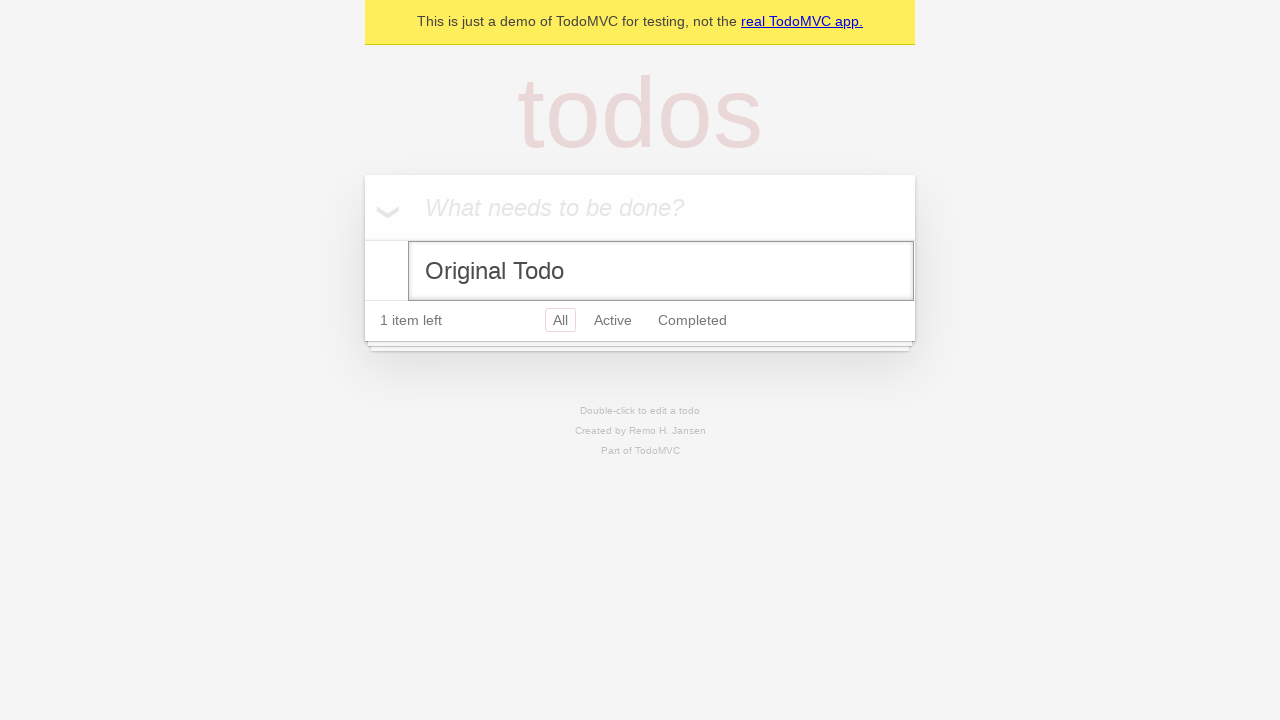

Filled edit input with 'Updated Todo' on input.edit:visible
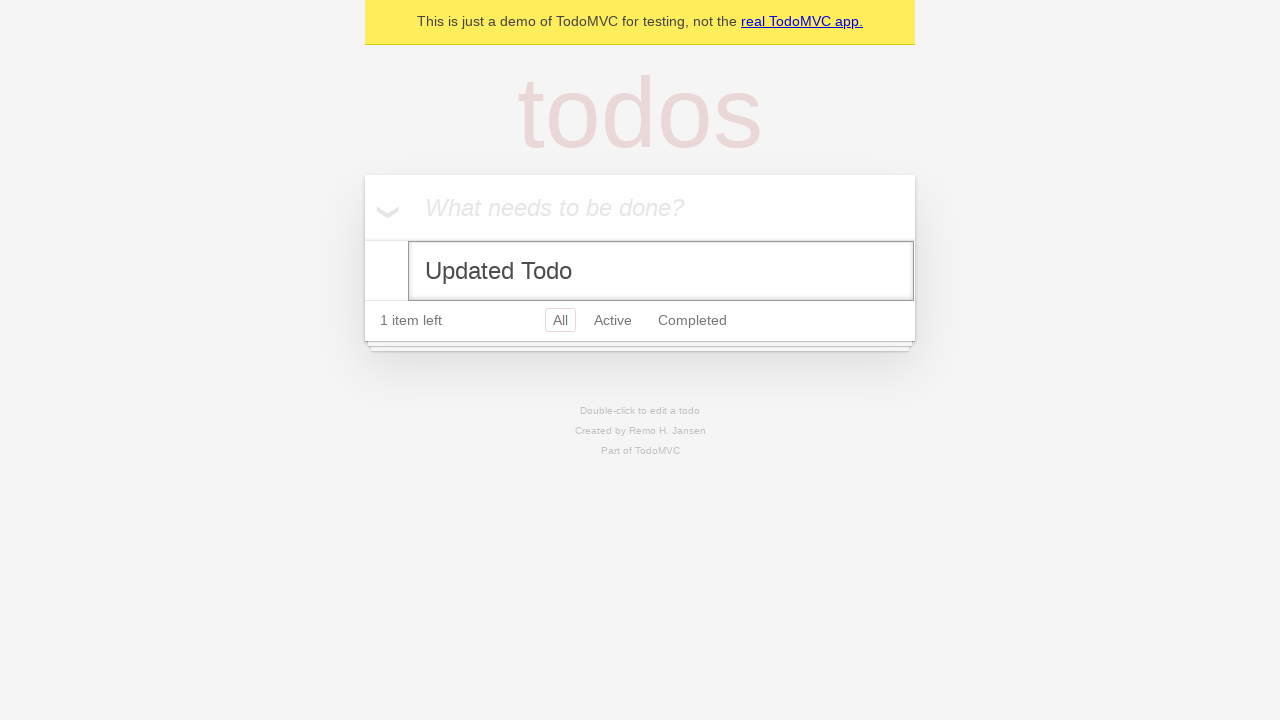

Pressed Enter to save the updated todo text on input.edit:visible
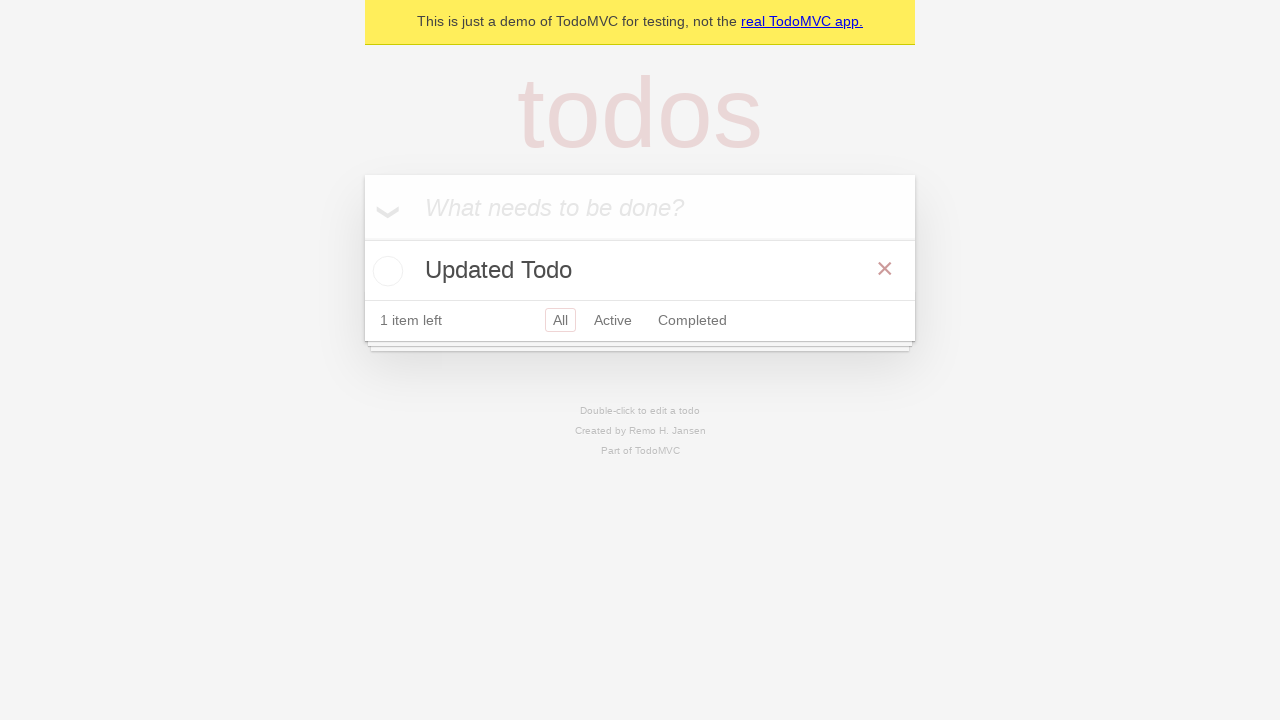

Verified that the todo item now displays 'Updated Todo'
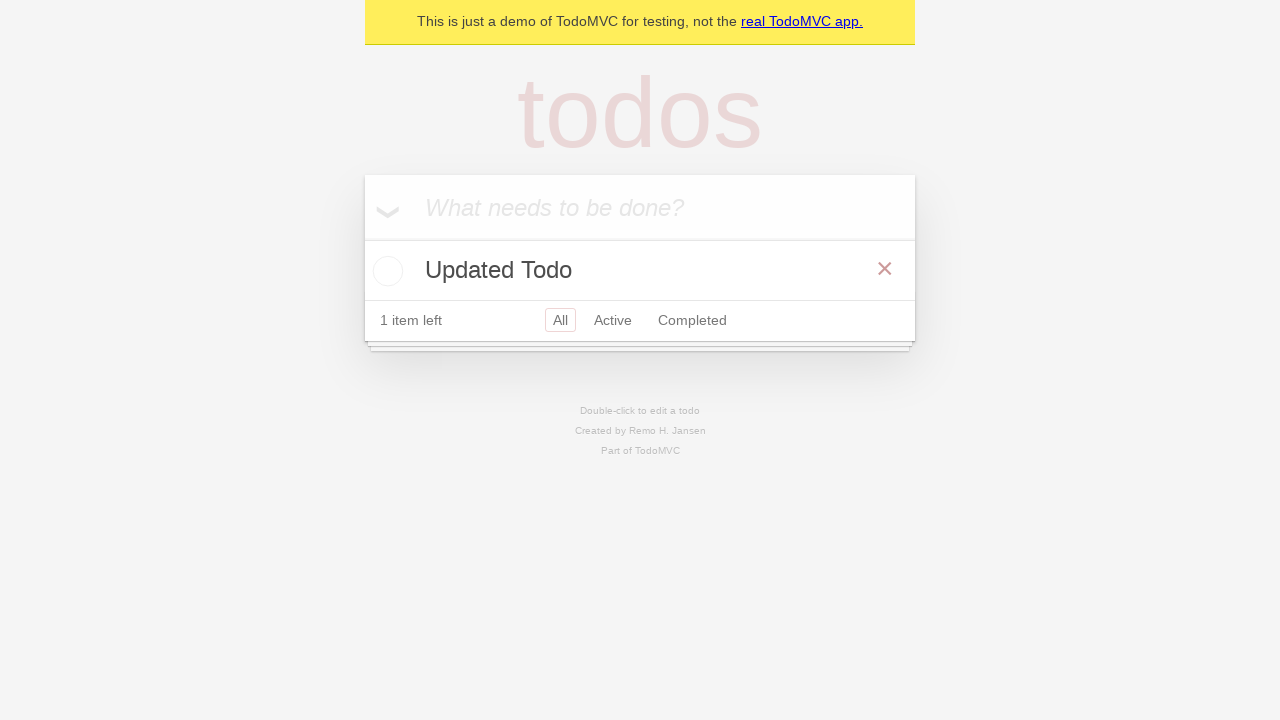

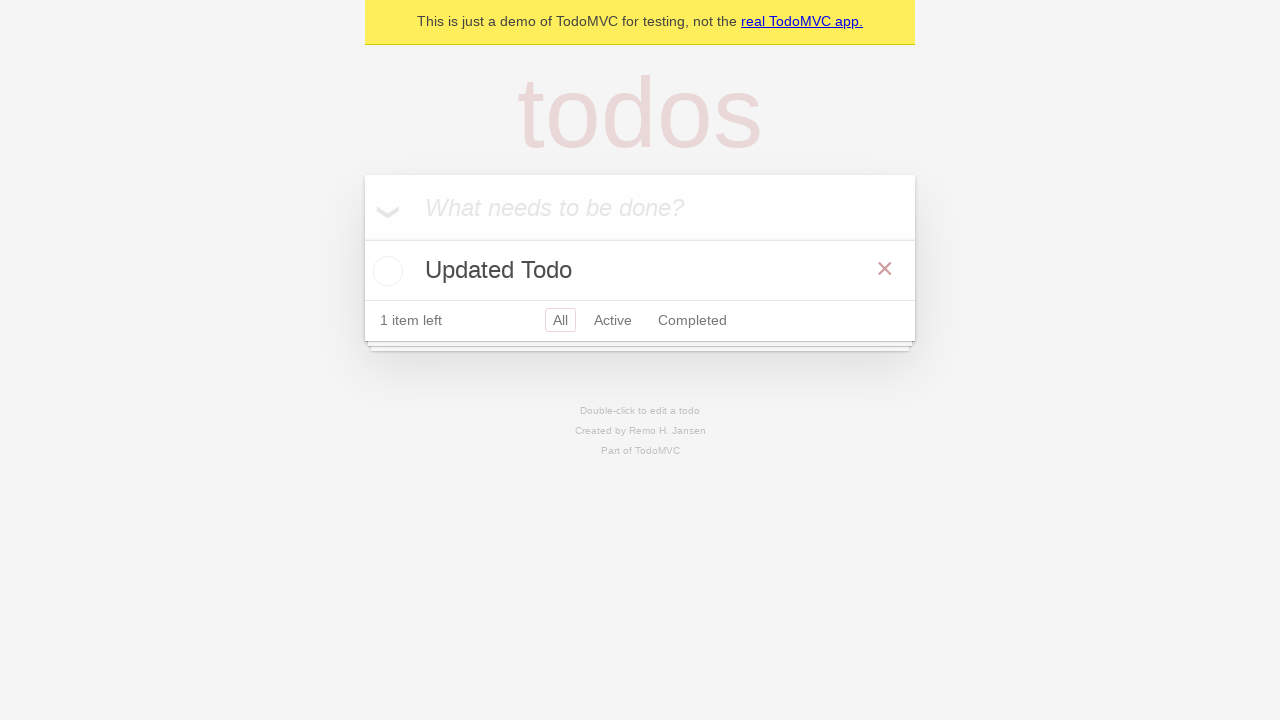